Tests visual element highlighting by navigating to a page with a large DOM and highlighting a specific element with a red dashed border using JavaScript to modify its style attribute.

Starting URL: http://the-internet.herokuapp.com/large

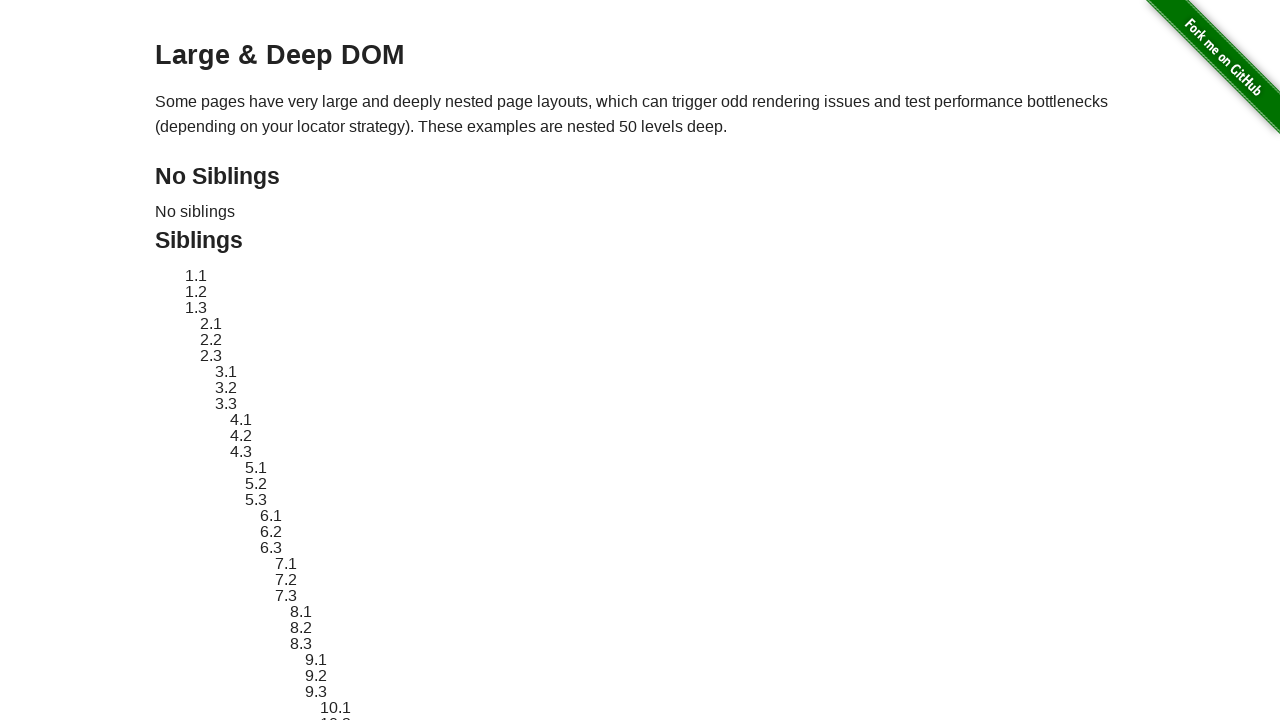

Waited for target element #sibling-2.3 to be present in DOM
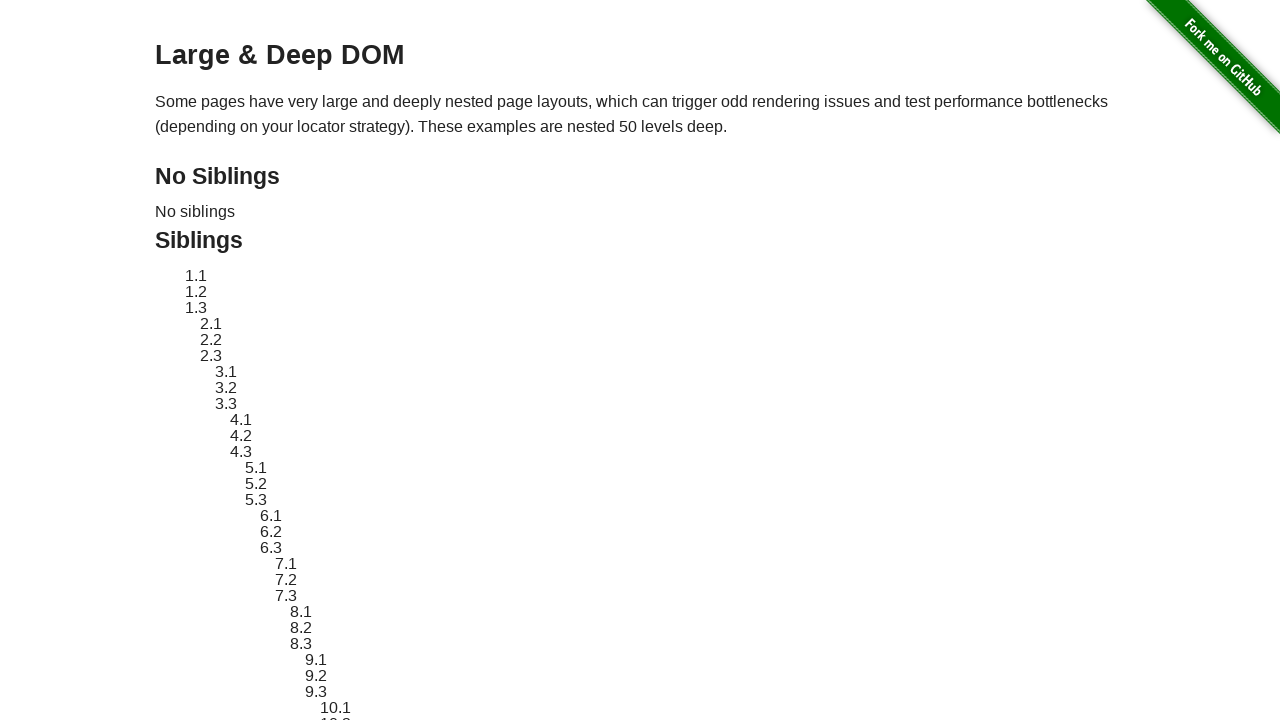

Located the target element #sibling-2.3
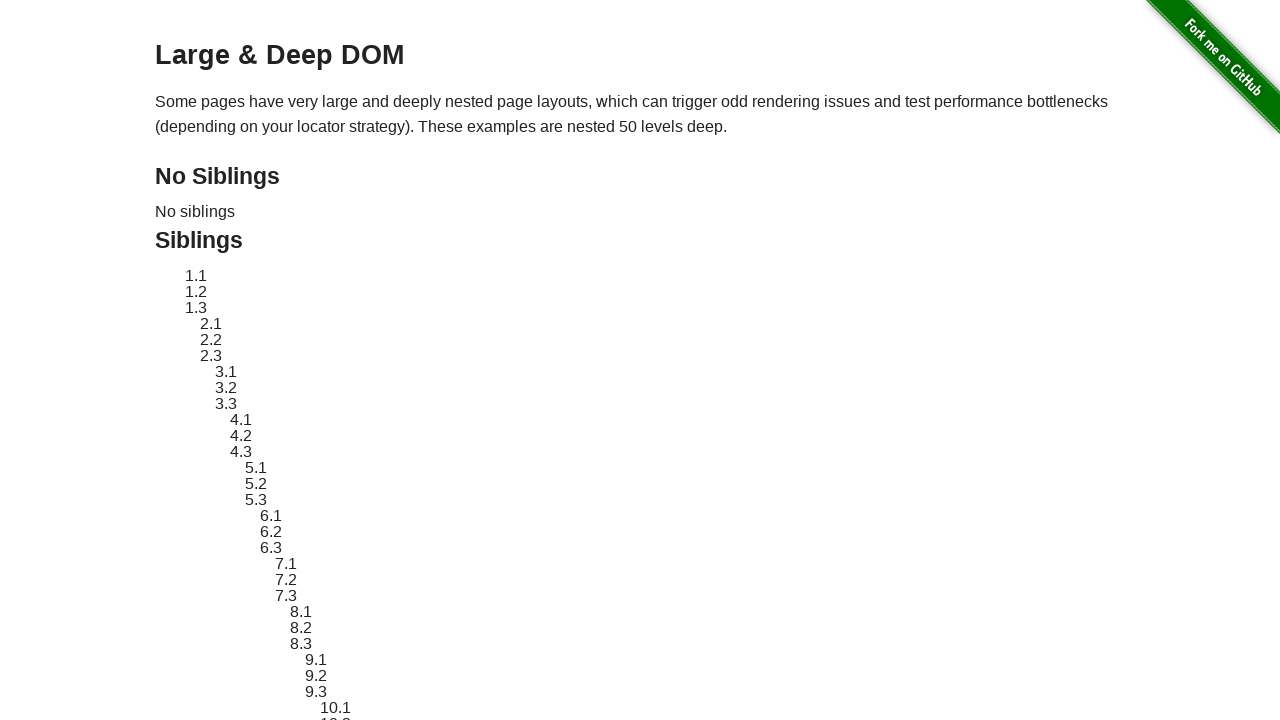

Retrieved and stored original style attribute of target element
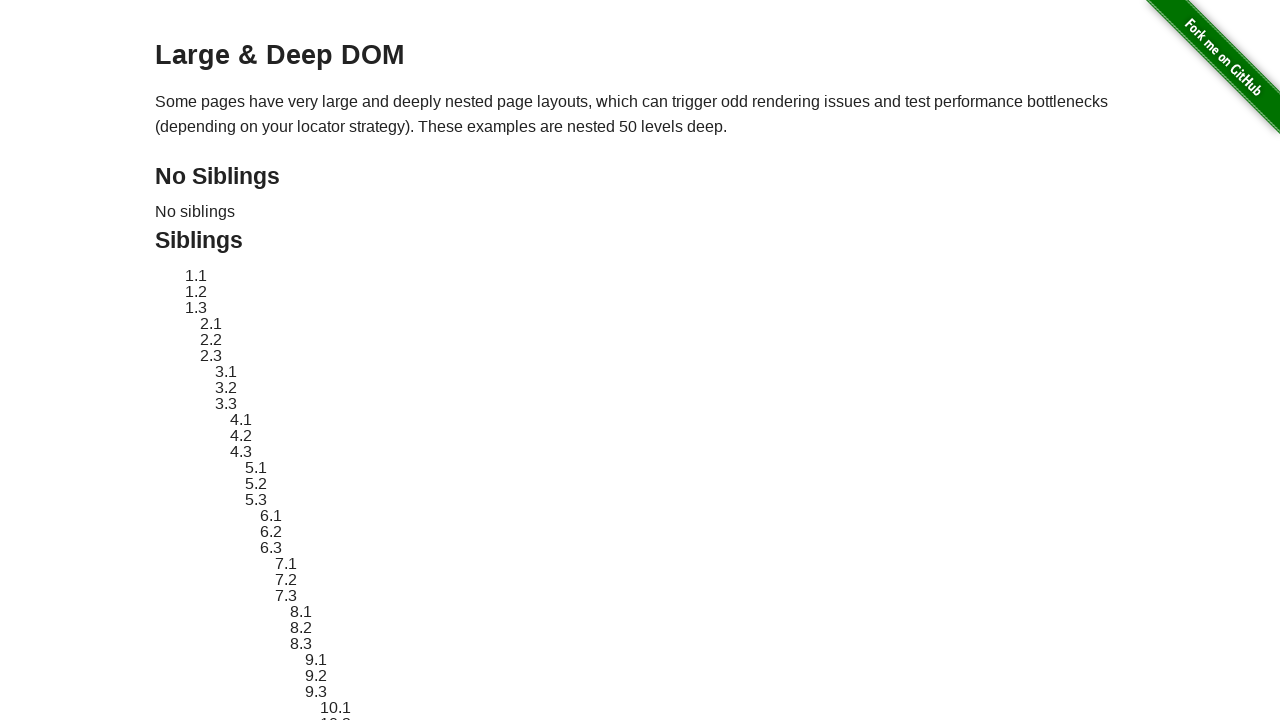

Applied red dashed border highlight to target element
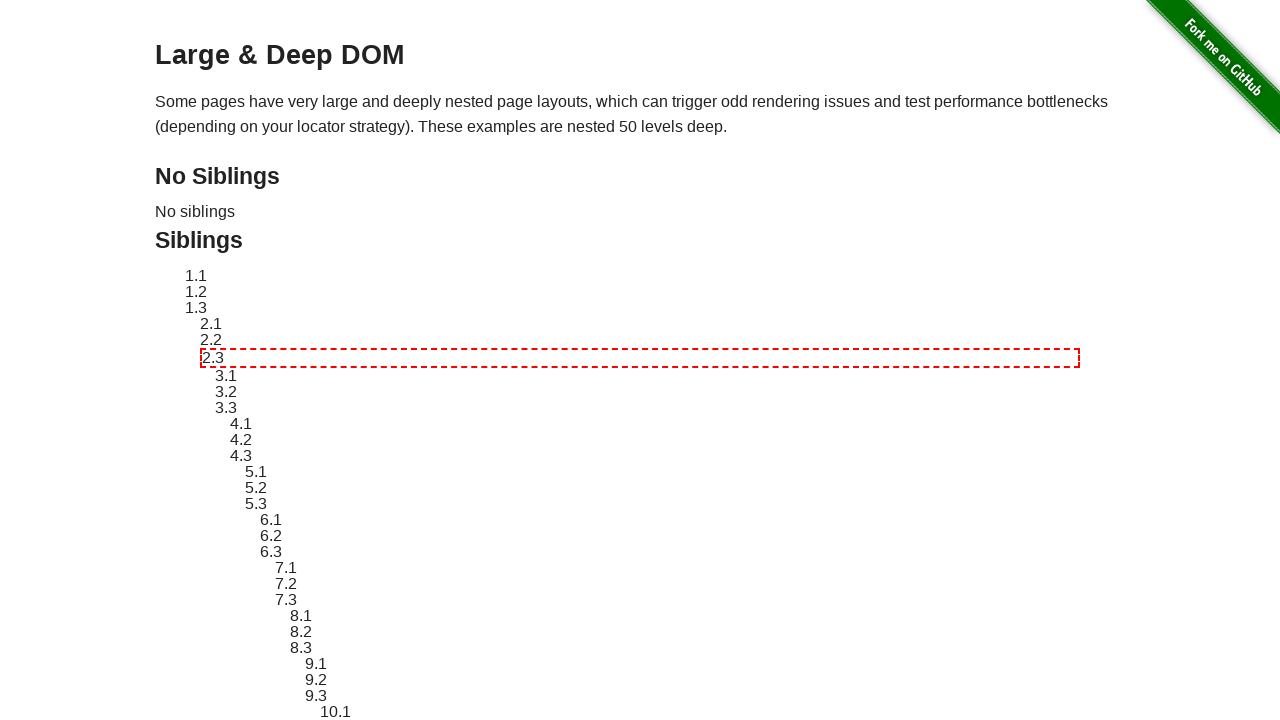

Waited 1 second to observe the highlight effect
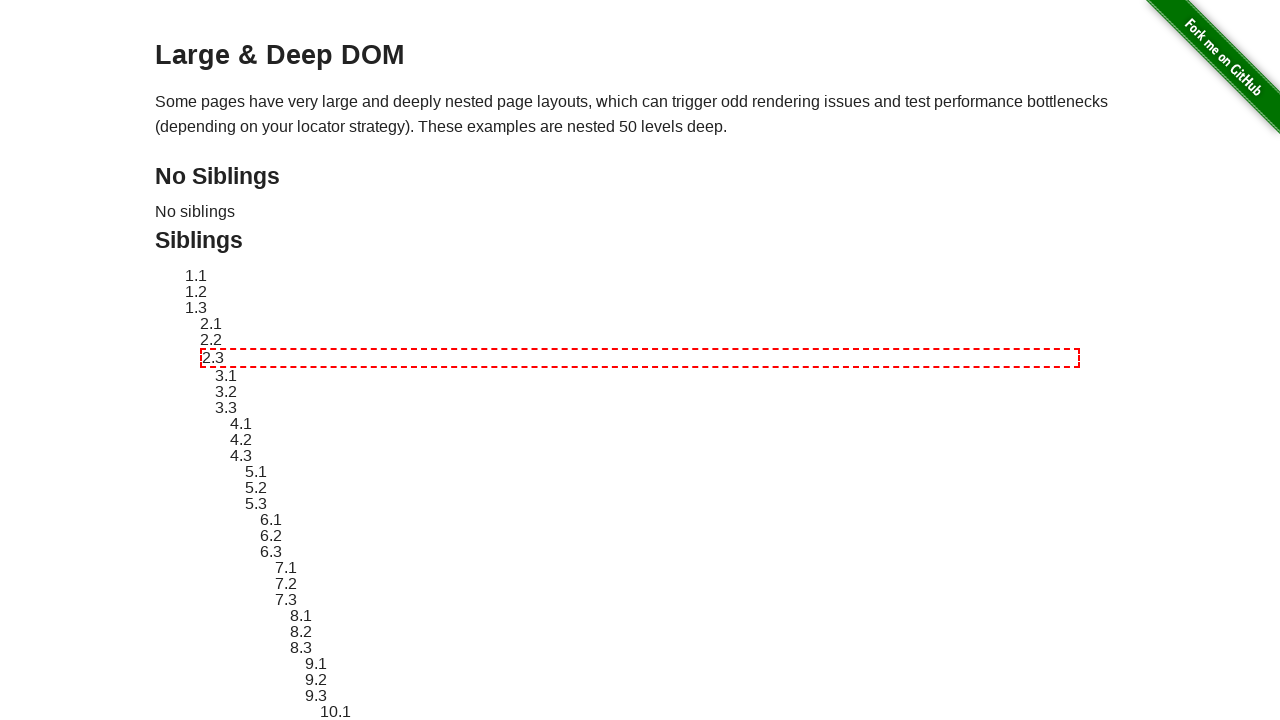

Reverted target element style back to original
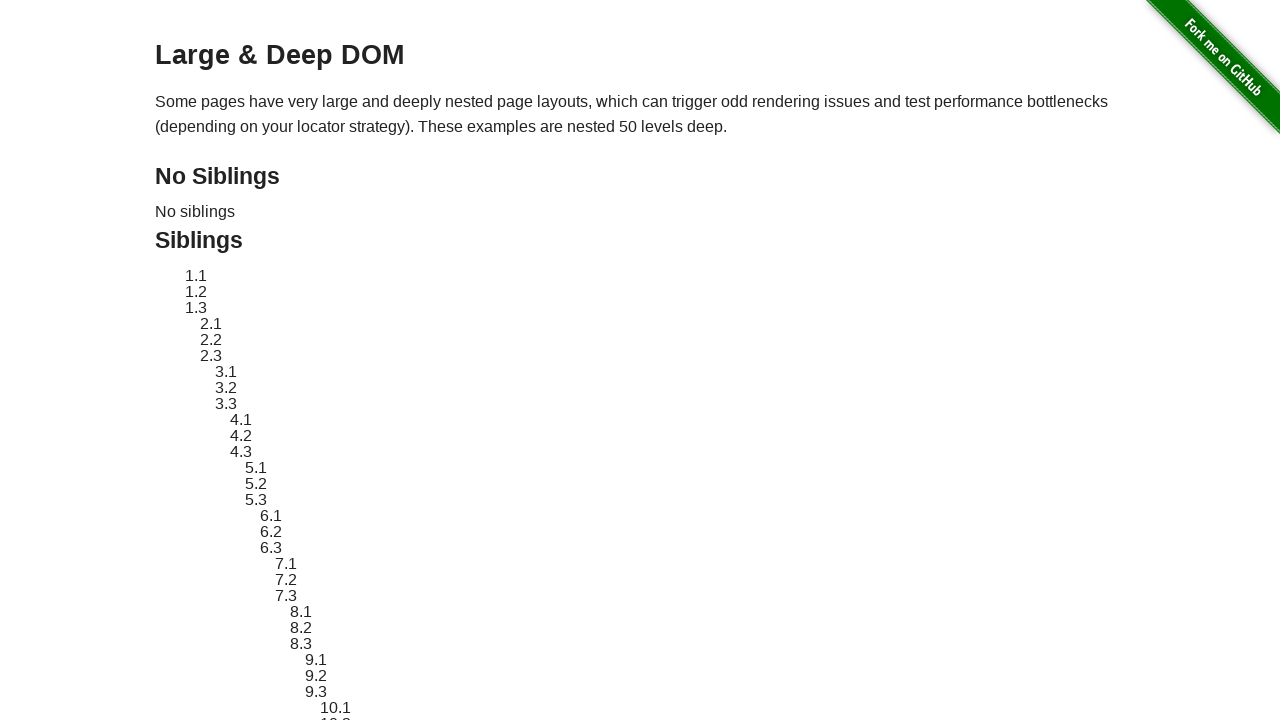

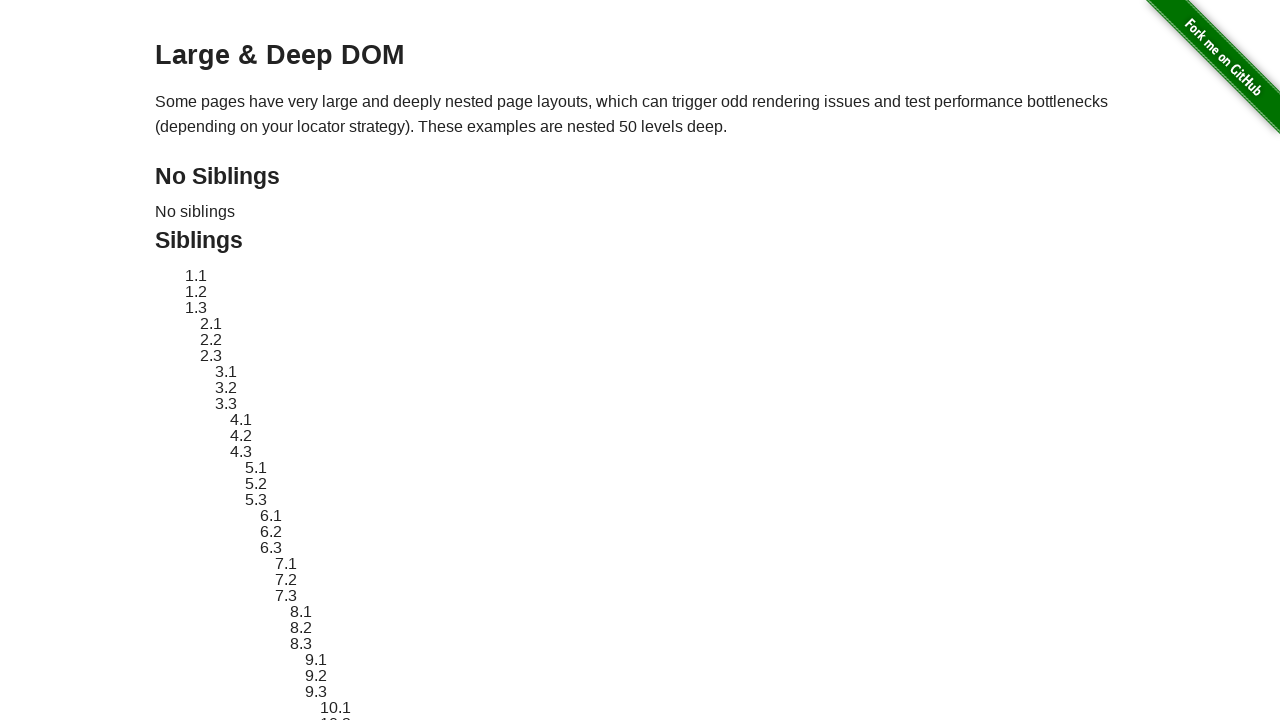